Tests clicking on a square element (Pandora's Box) and verifies that a greeting message "You have opened the Pandora's Box" appears after clicking.

Starting URL: https://sihalex.github.io/PandorasTeam/

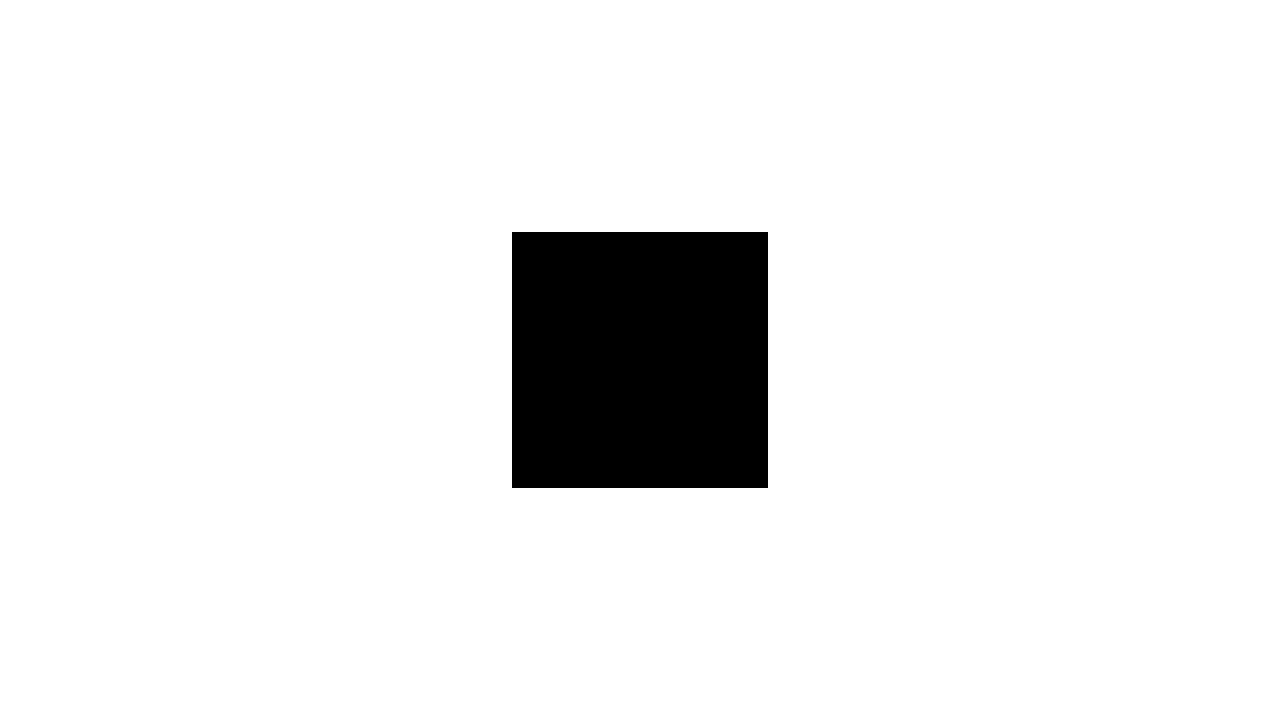

Clicked on Pandora's Box square element at (640, 360) on div.sc-dkPtRN.cDggTJ
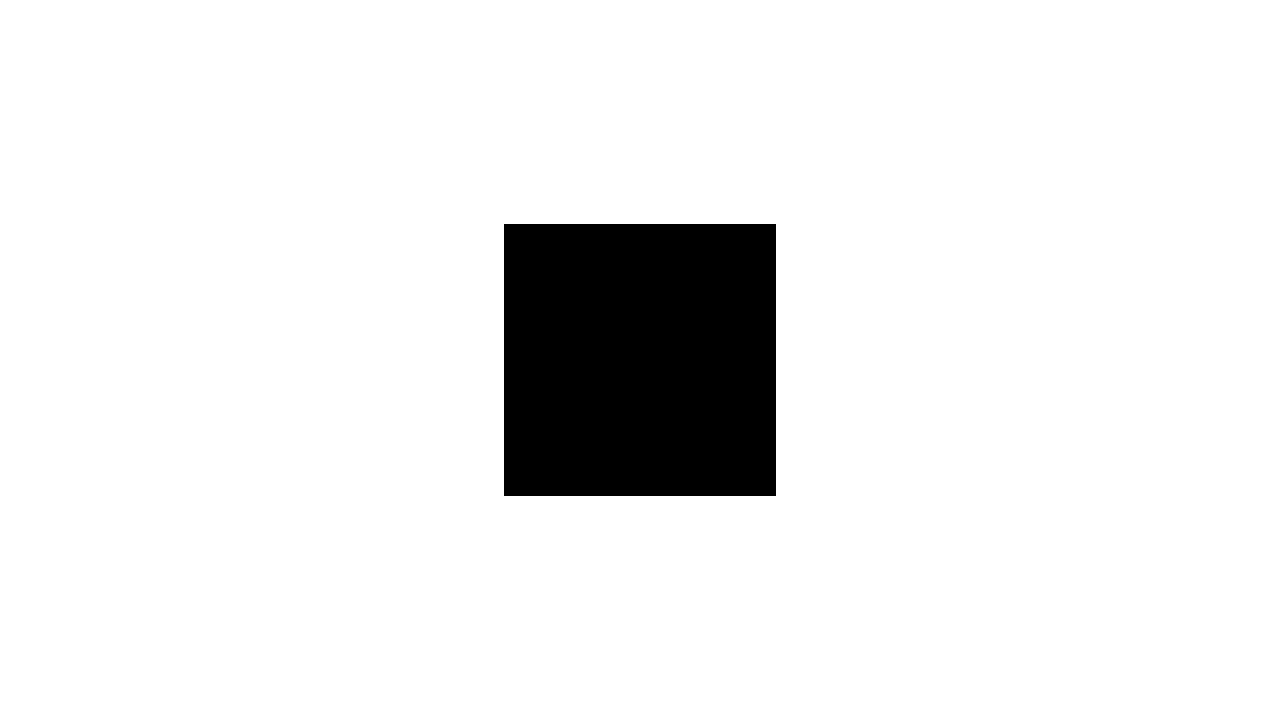

Verified greeting message 'You have opened the Pandora's Box' appeared
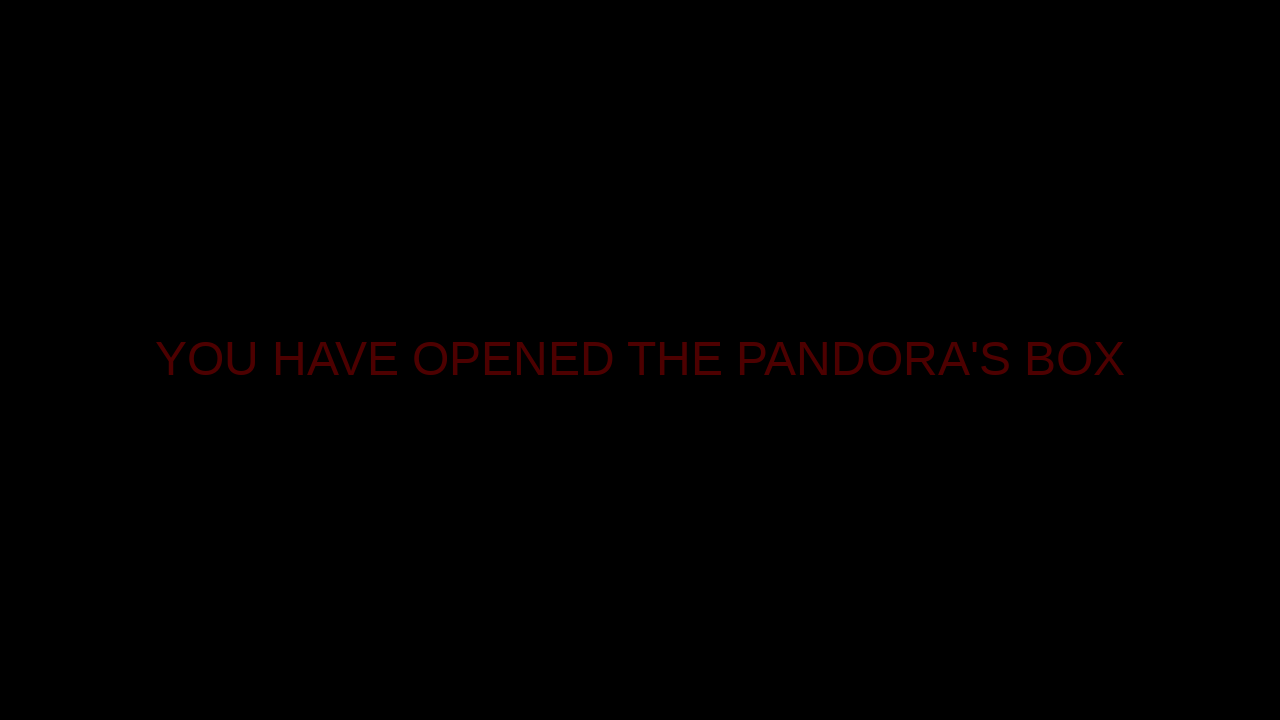

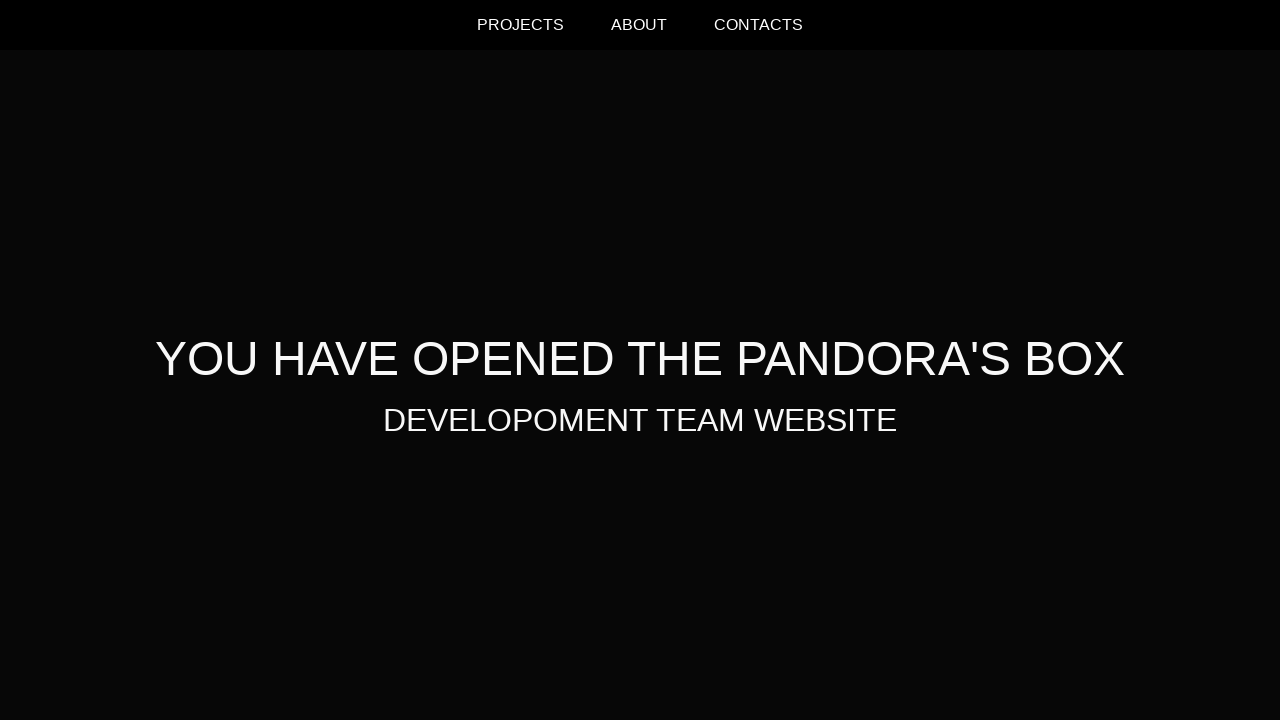